Tests filtering and navigation including Active, Completed, All links and browser back button

Starting URL: https://demo.playwright.dev/todomvc

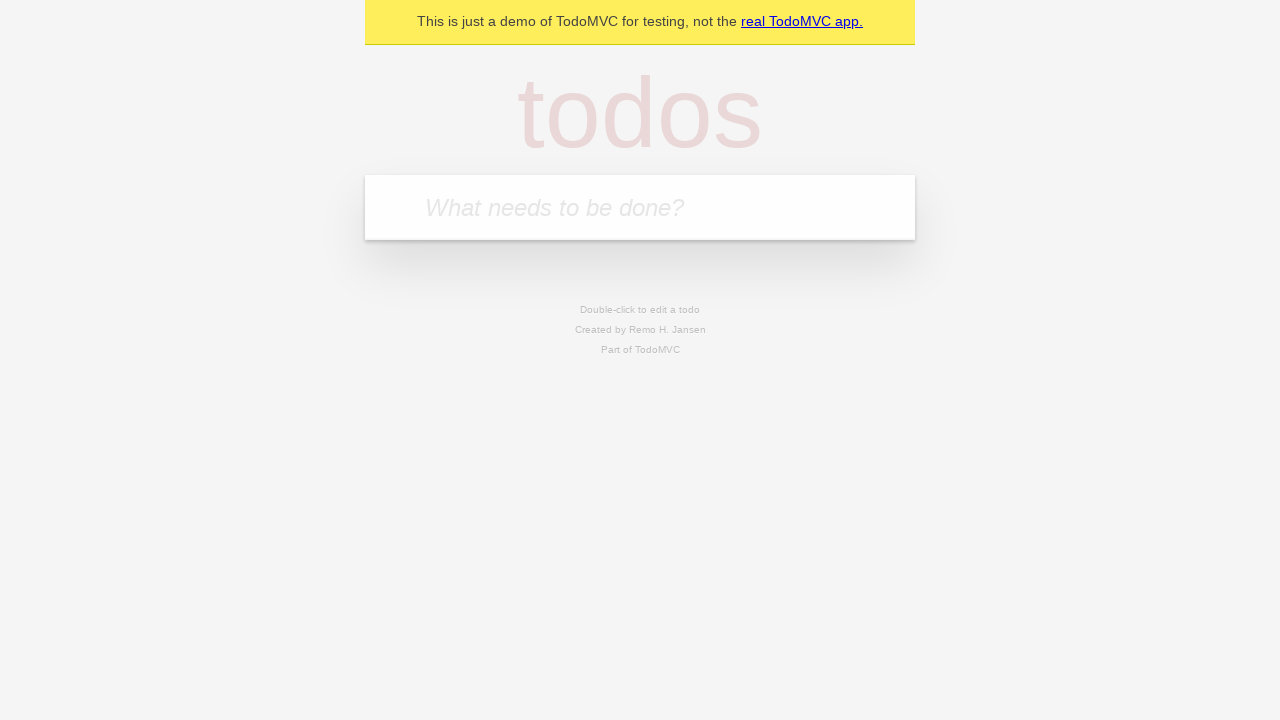

Filled todo input with 'buy some cheese' on internal:attr=[placeholder="What needs to be done?"i]
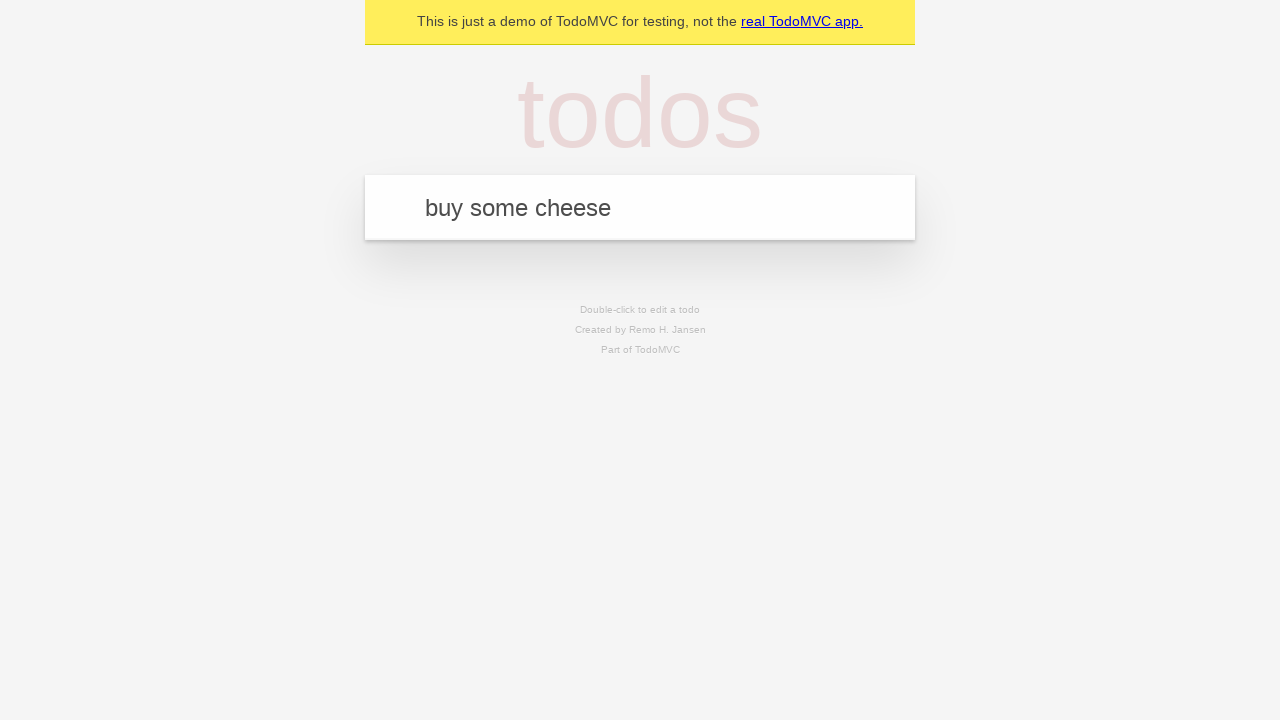

Pressed Enter to create todo 'buy some cheese' on internal:attr=[placeholder="What needs to be done?"i]
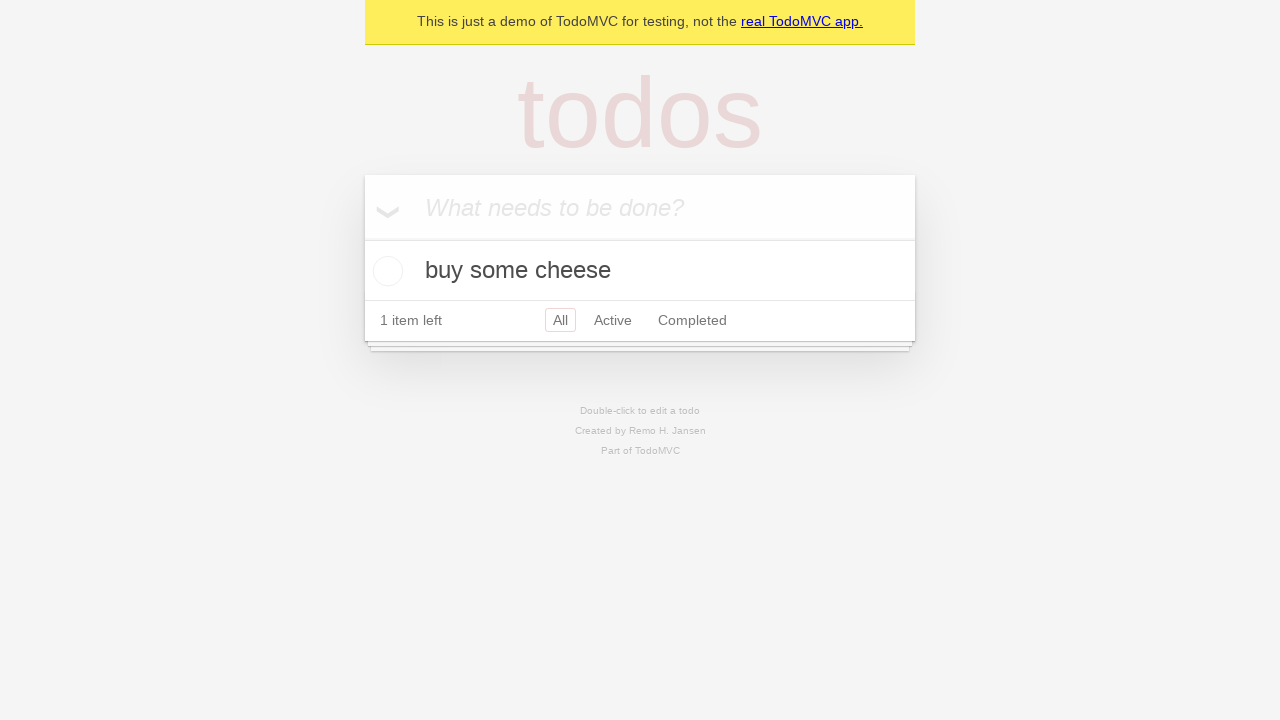

Filled todo input with 'feed the cat' on internal:attr=[placeholder="What needs to be done?"i]
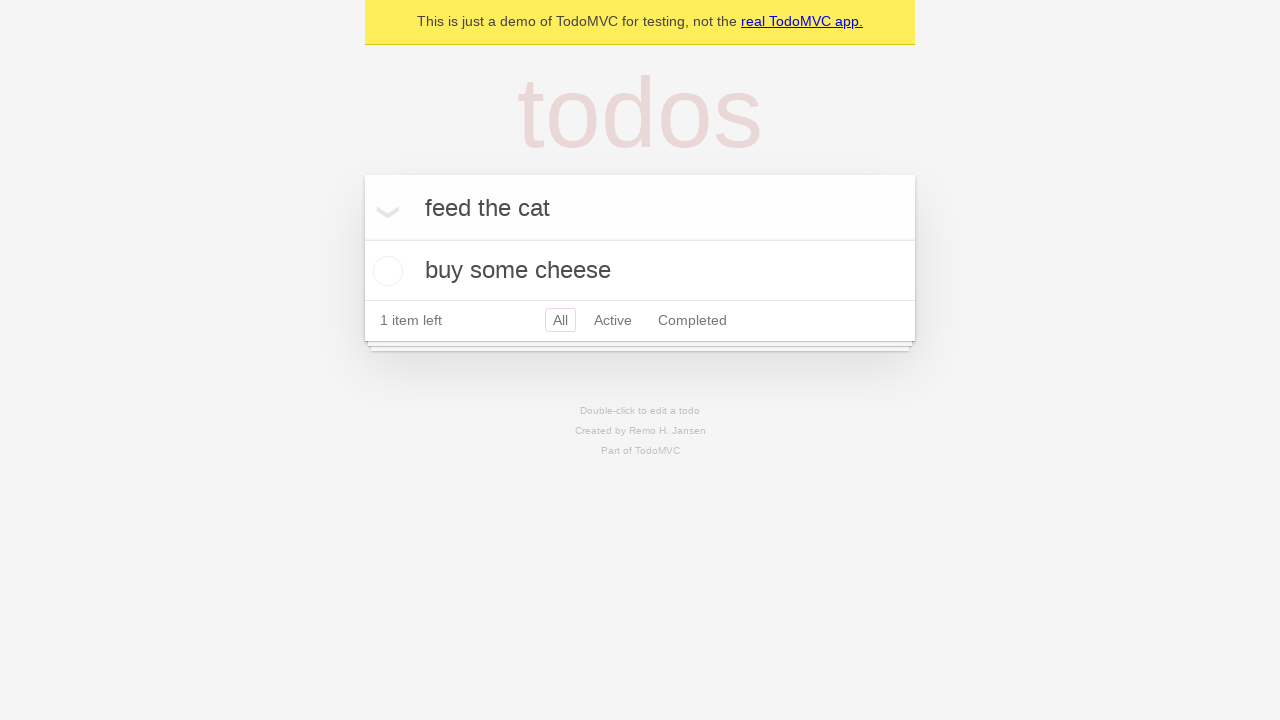

Pressed Enter to create todo 'feed the cat' on internal:attr=[placeholder="What needs to be done?"i]
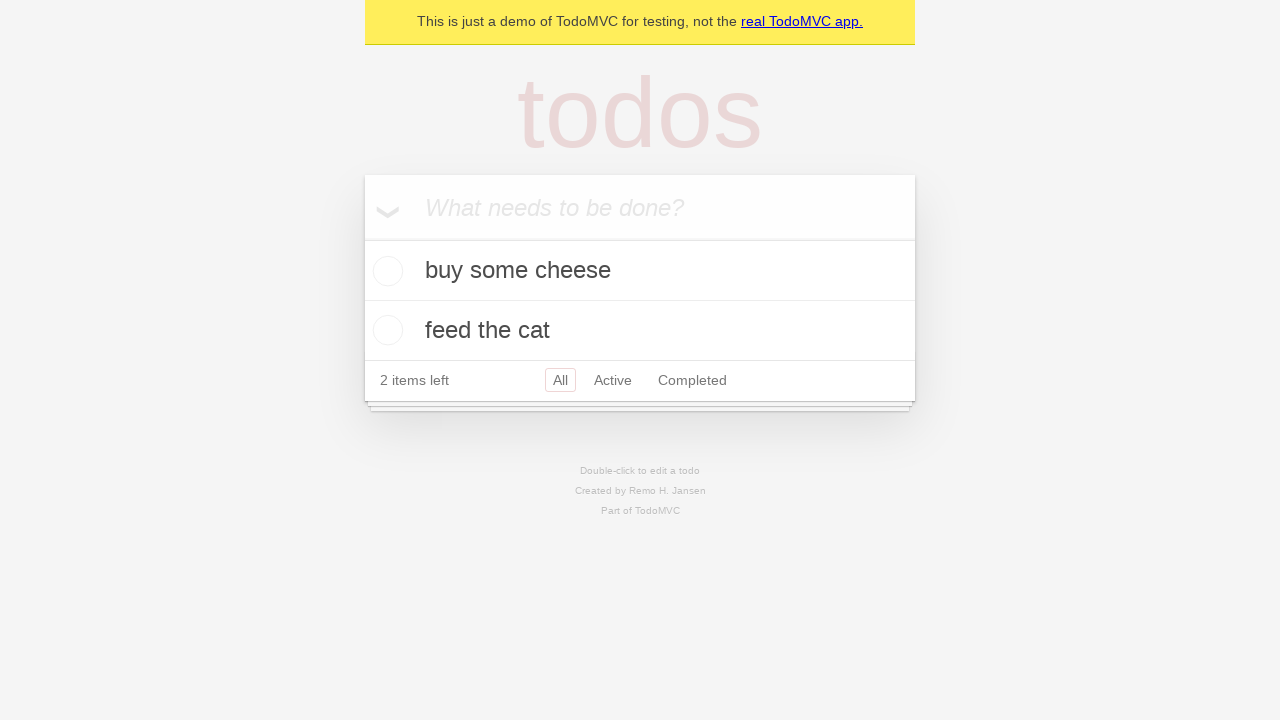

Filled todo input with 'book a doctors appointment' on internal:attr=[placeholder="What needs to be done?"i]
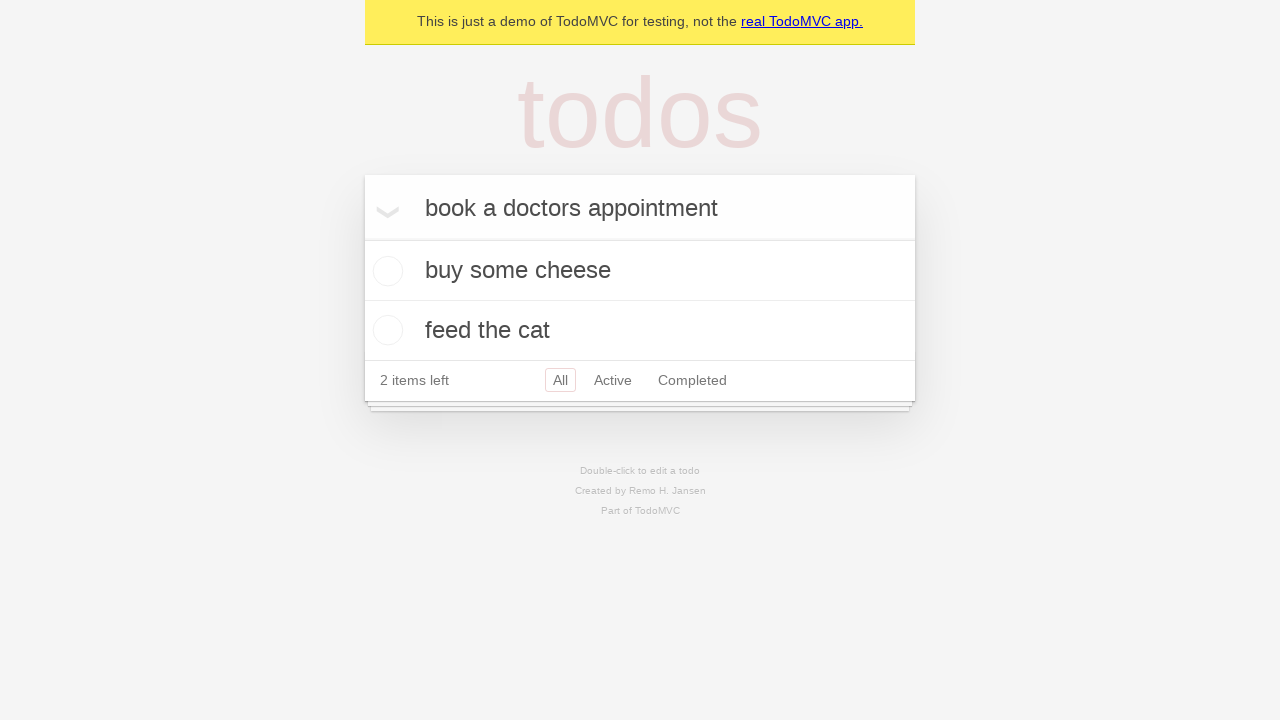

Pressed Enter to create todo 'book a doctors appointment' on internal:attr=[placeholder="What needs to be done?"i]
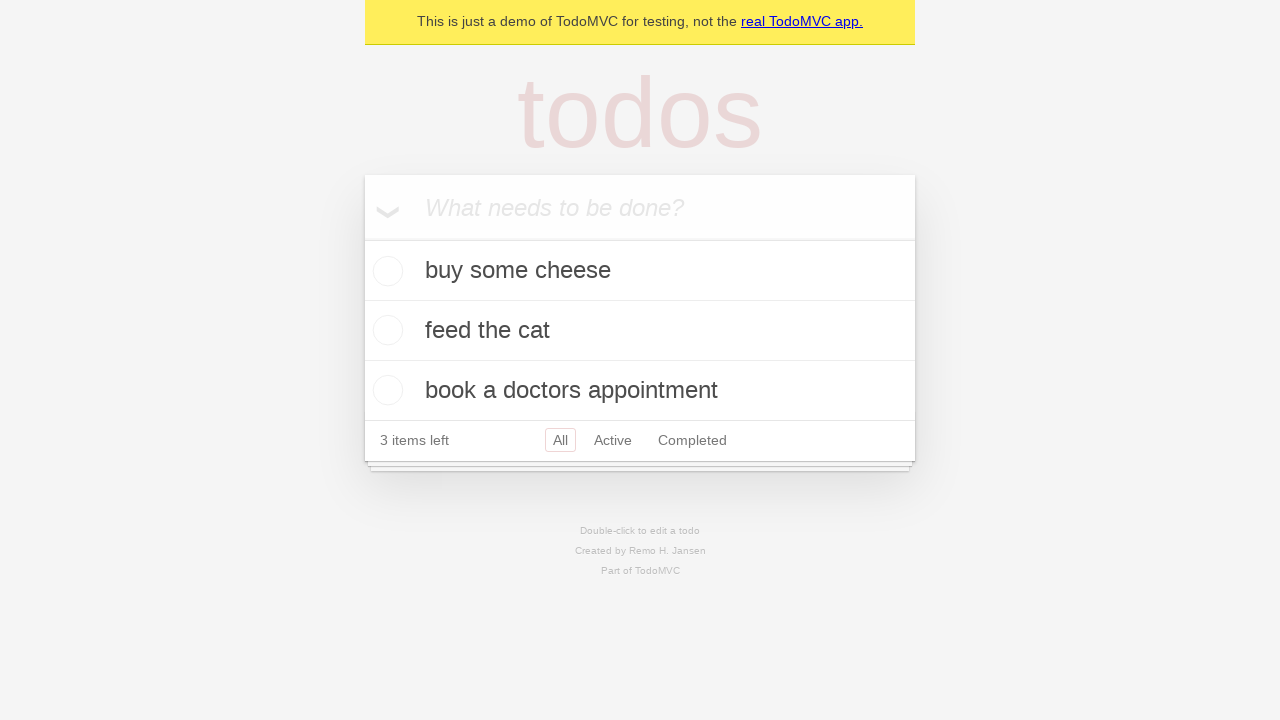

All 3 todos created and loaded
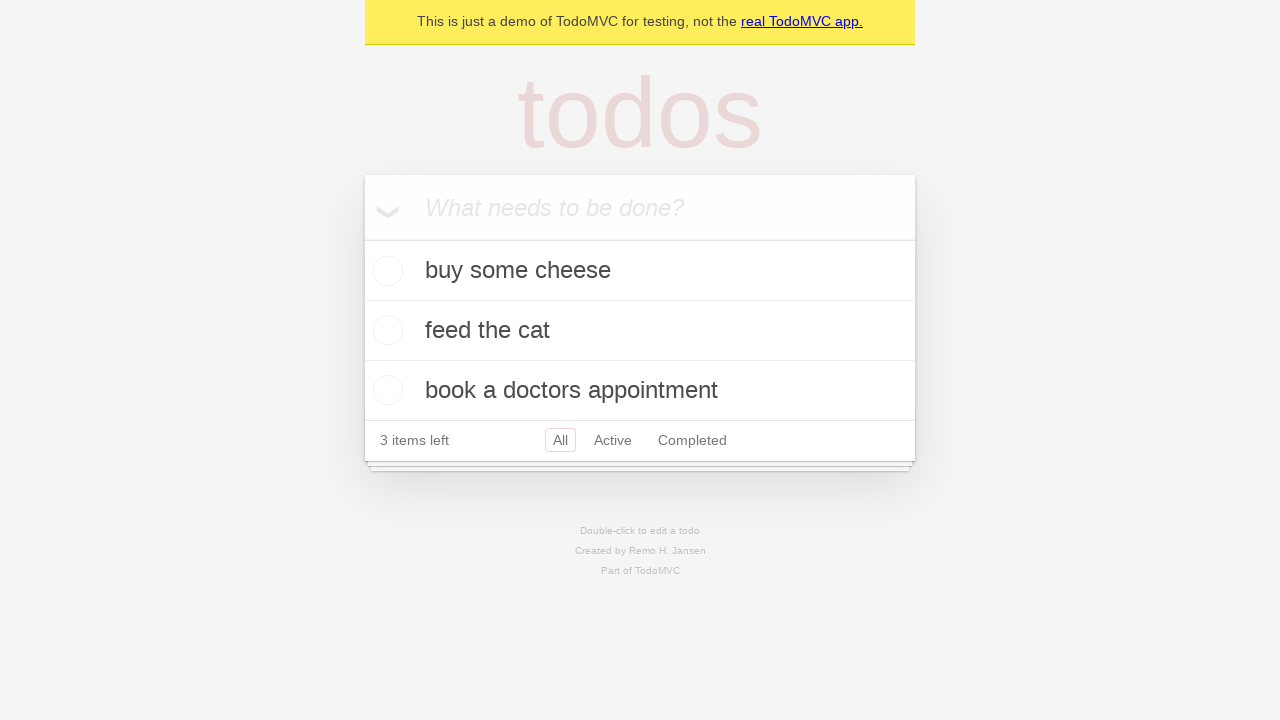

Checked checkbox for second todo item at (385, 330) on internal:testid=[data-testid="todo-item"s] >> nth=1 >> internal:role=checkbox
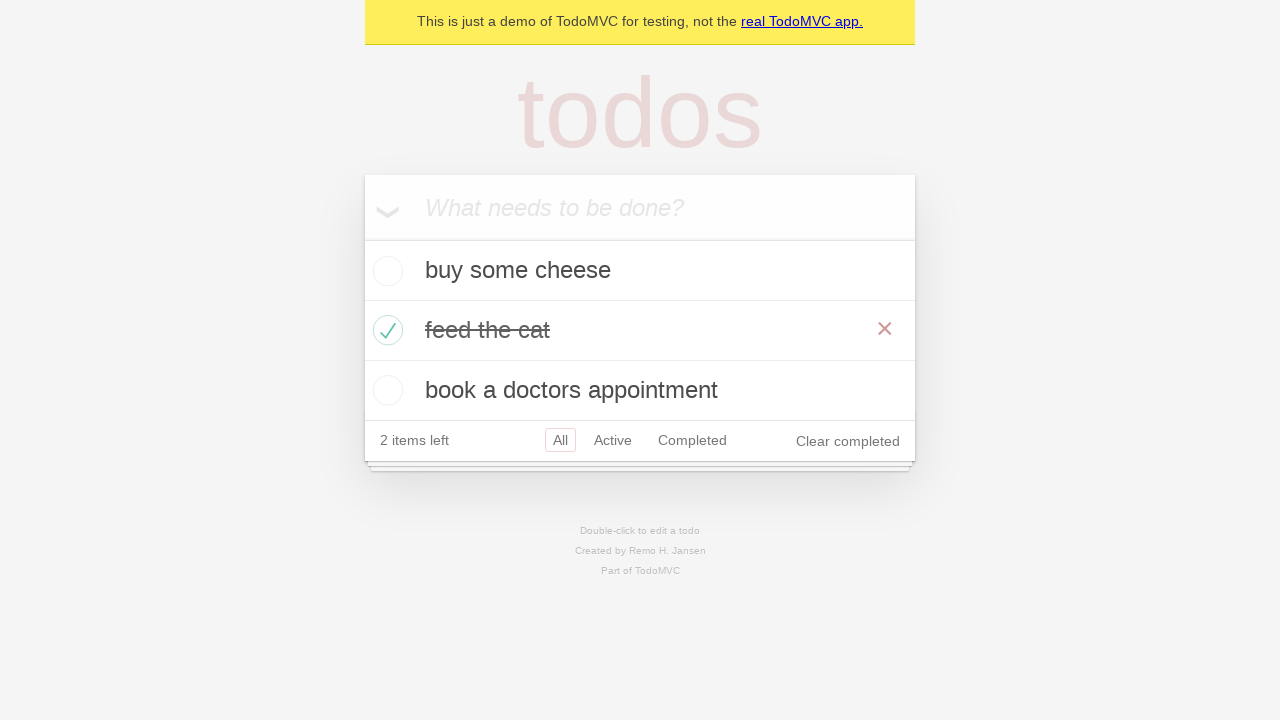

Clicked Active filter link at (613, 440) on internal:role=link[name="Active"i]
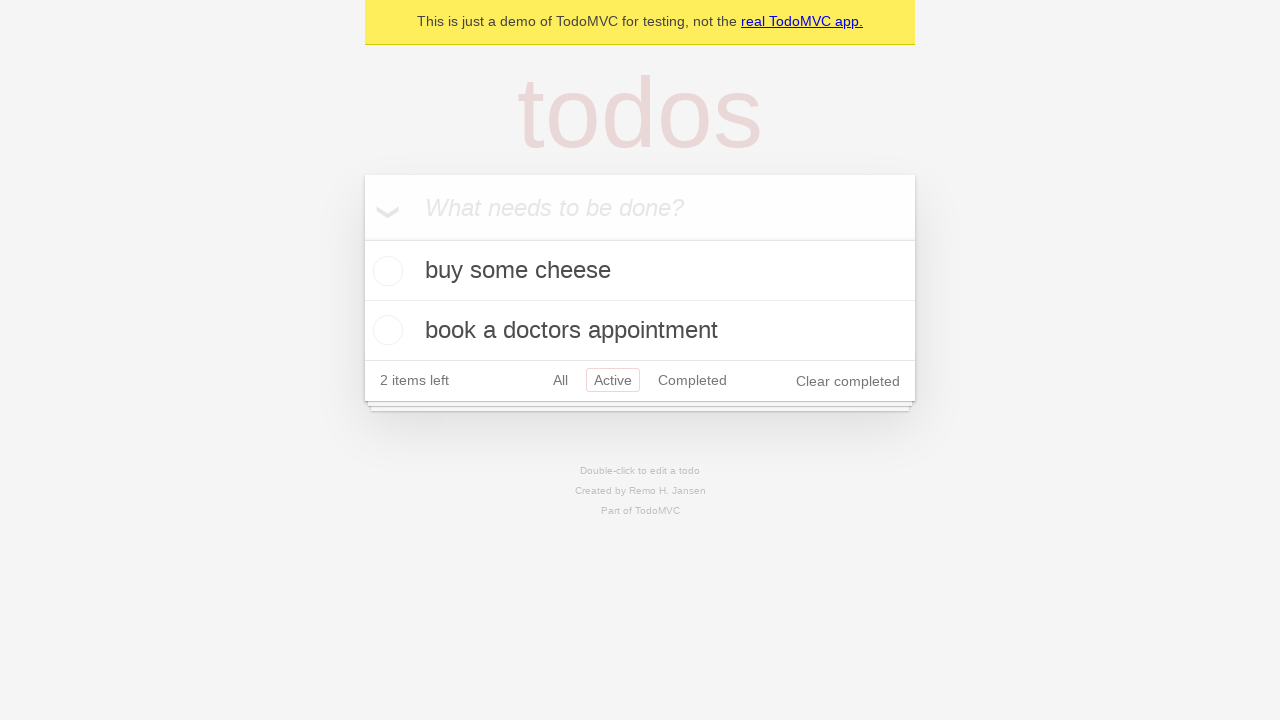

Clicked Completed filter link at (692, 380) on internal:role=link[name="Completed"i]
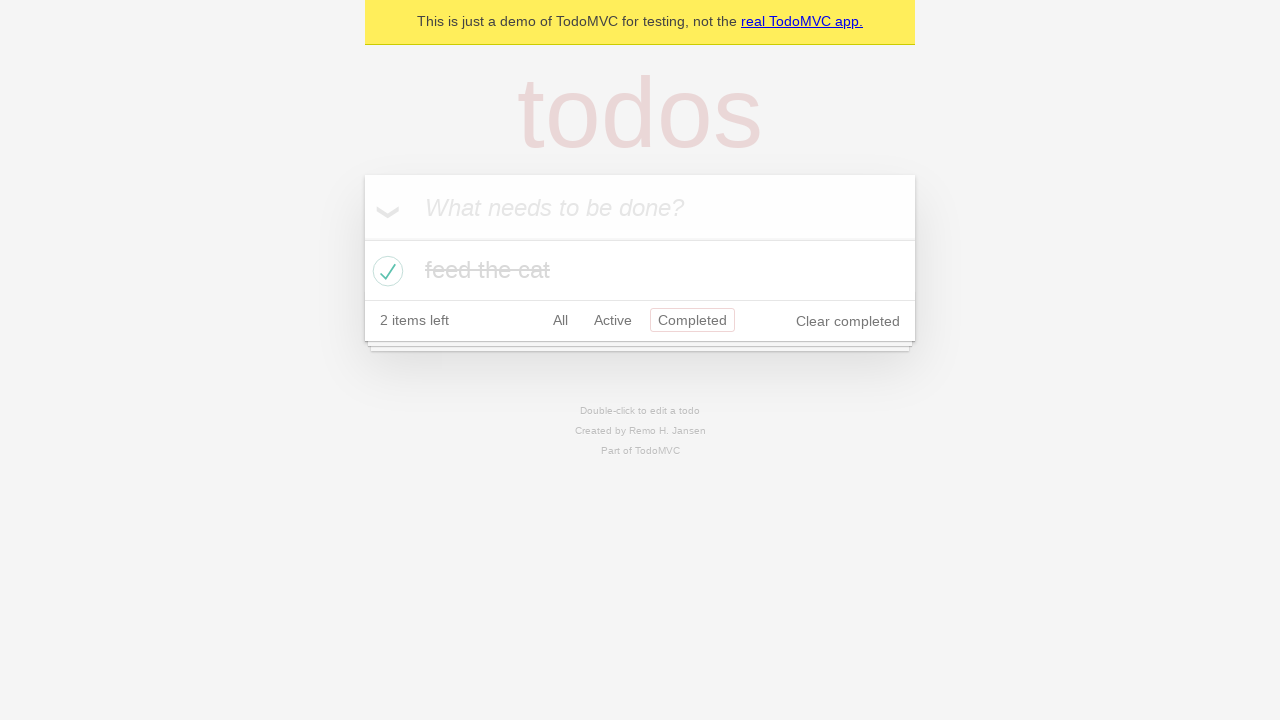

Clicked All filter link at (560, 320) on internal:role=link[name="All"i]
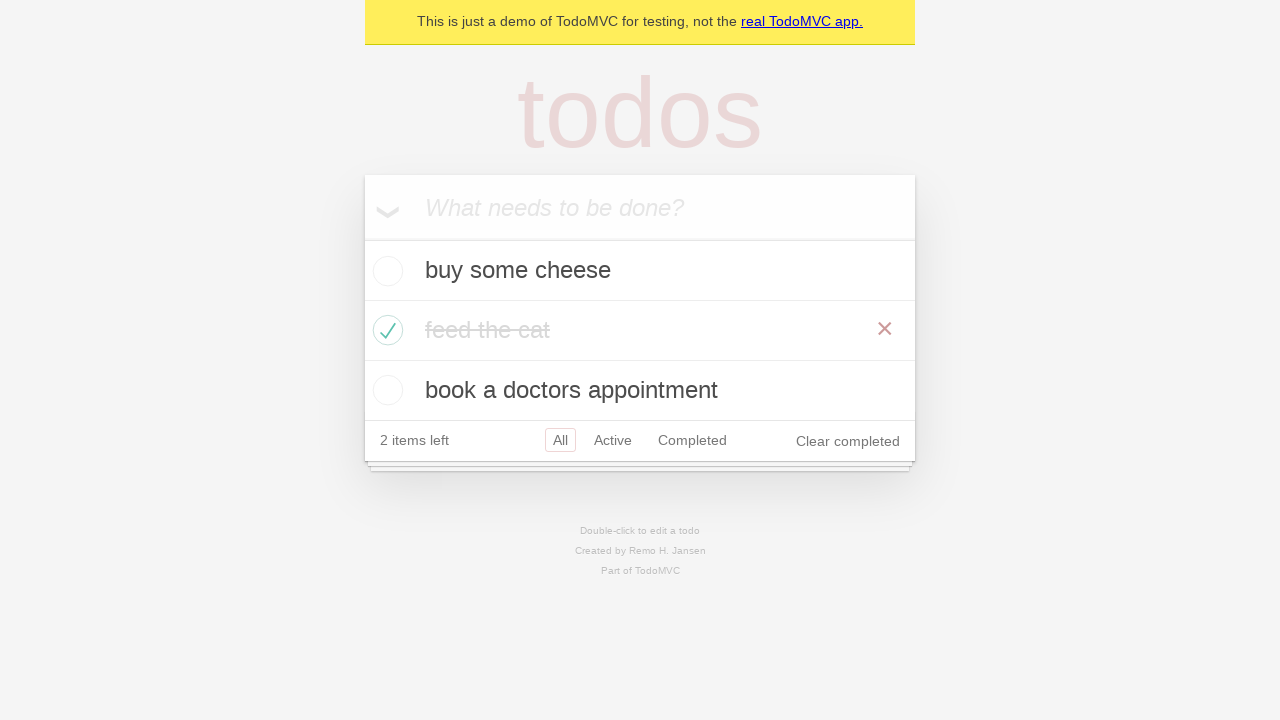

Navigated back using browser back button (from All to Completed)
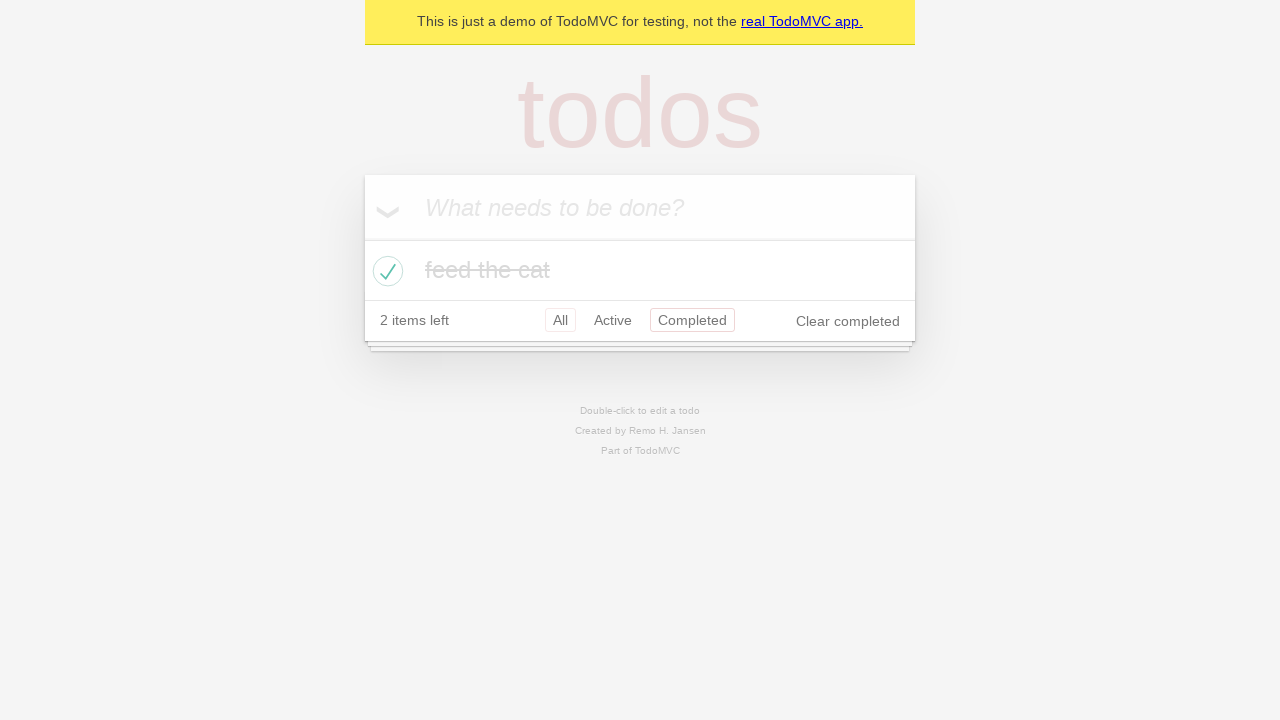

Navigated back using browser back button (from Completed to Active)
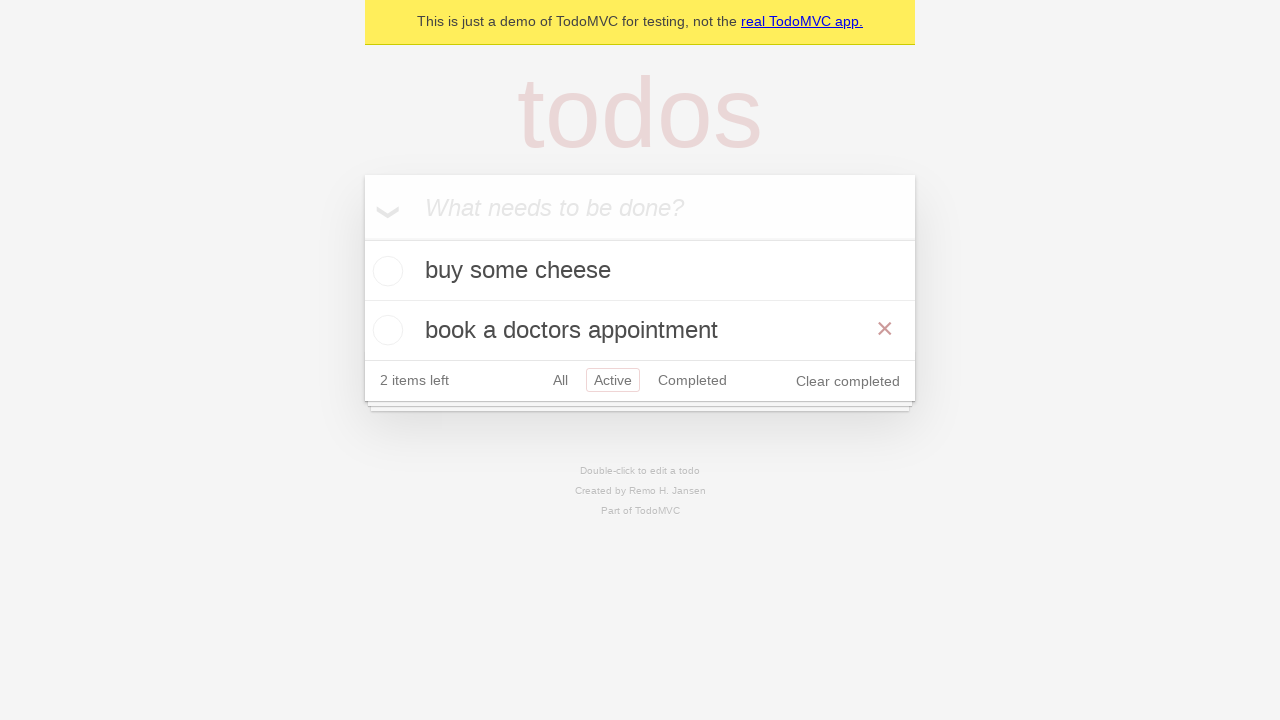

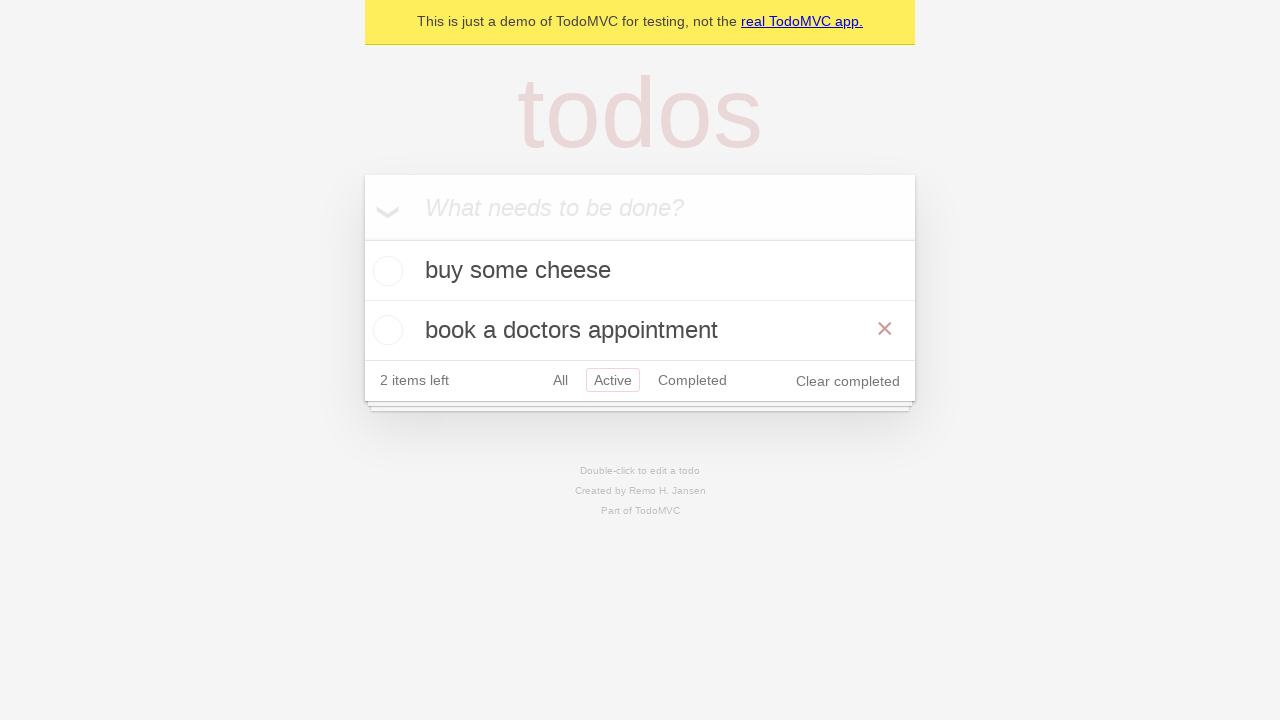